Tests JavaScript alert handling by triggering a prompt dialog, entering text, accepting it, and then filling a textarea field

Starting URL: https://omayo.blogspot.com/

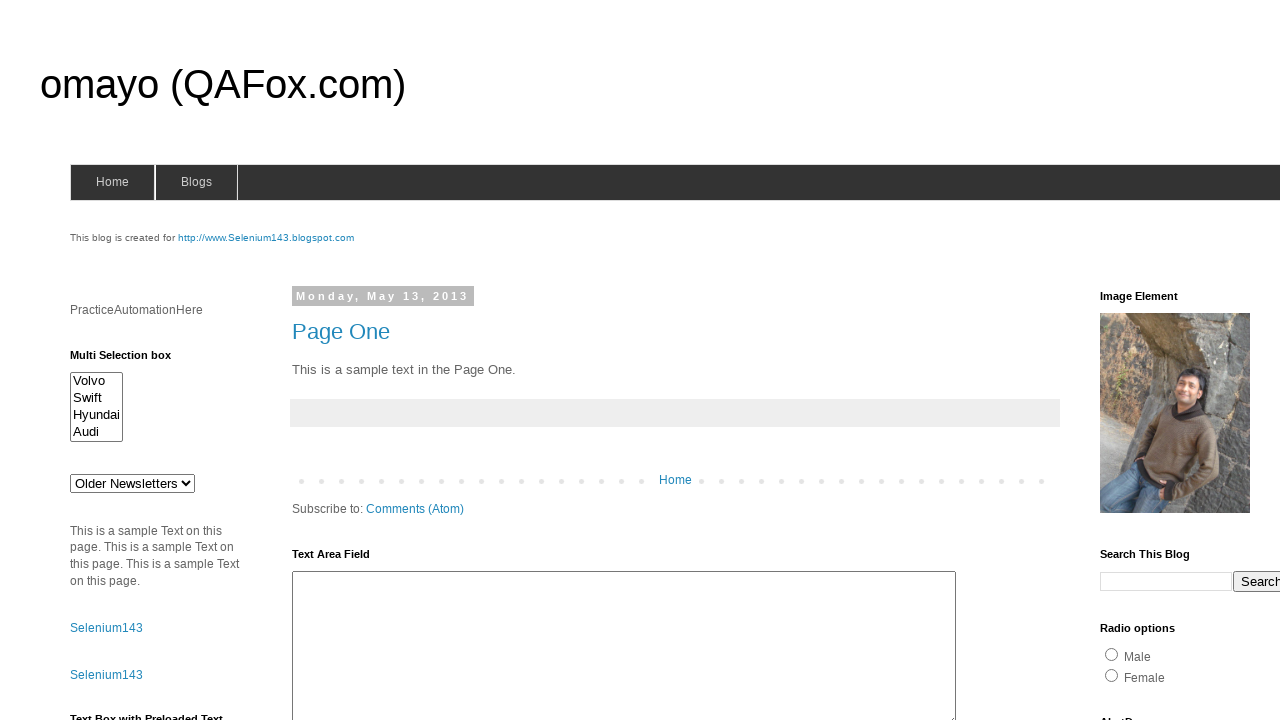

Clicked prompt button to trigger JavaScript alert at (1140, 361) on input#prompt
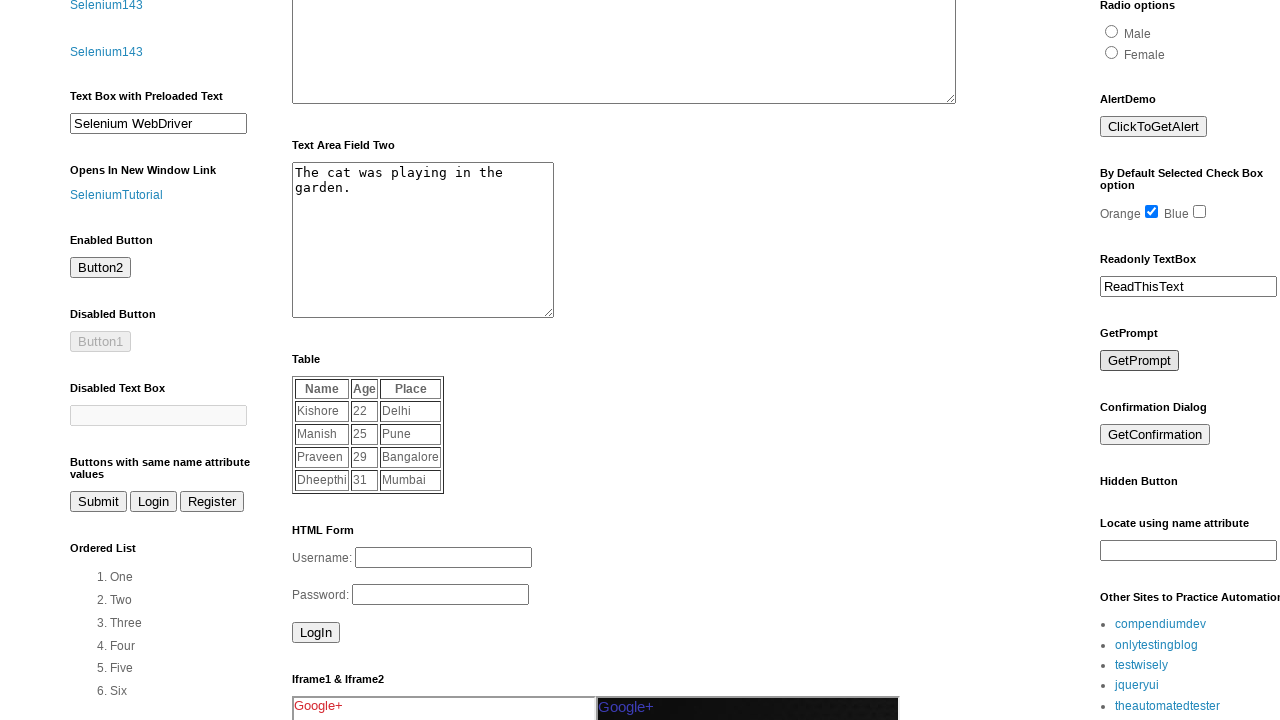

Set up dialog handler to accept prompt with 'Codemind'
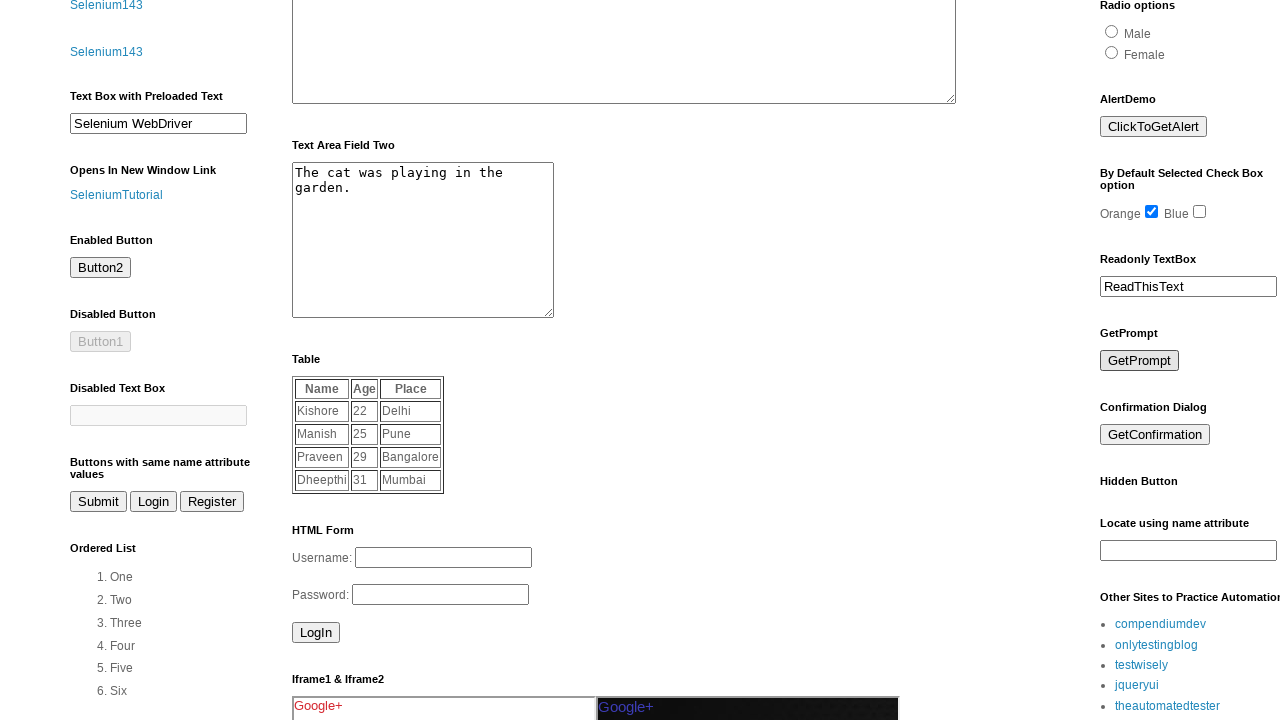

Filled textarea with 'Welcome to codemind' on #ta1
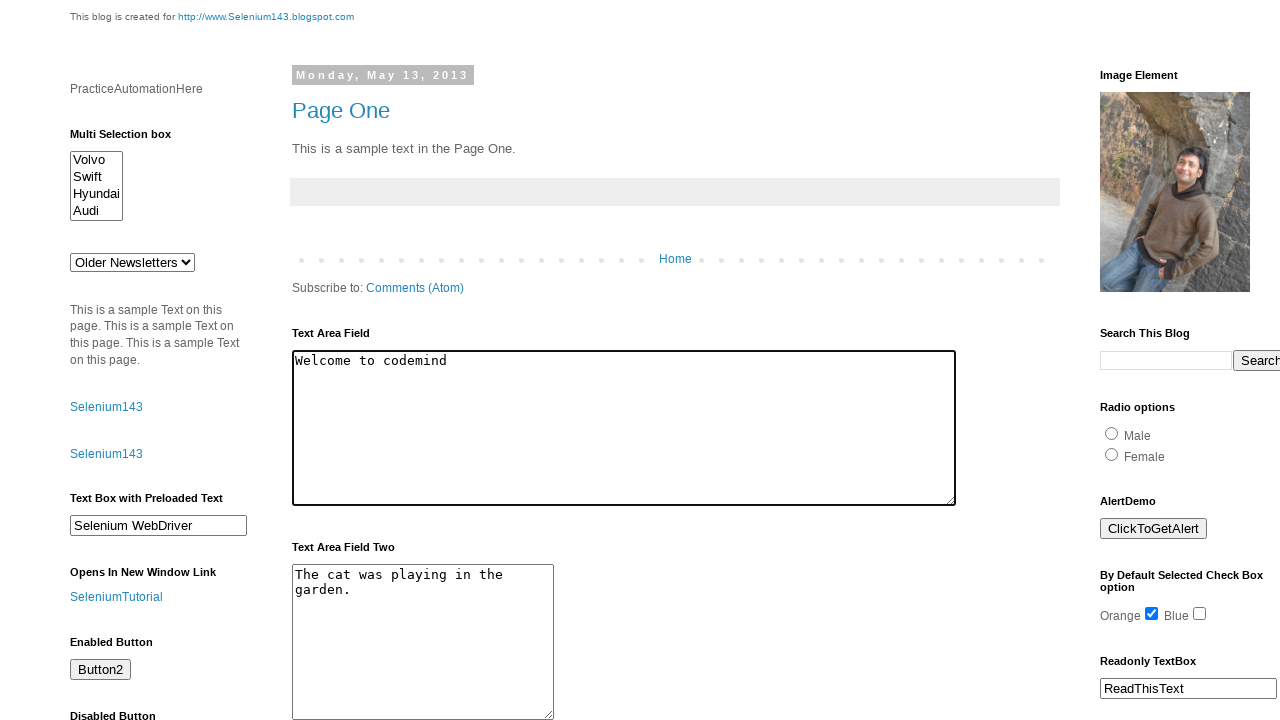

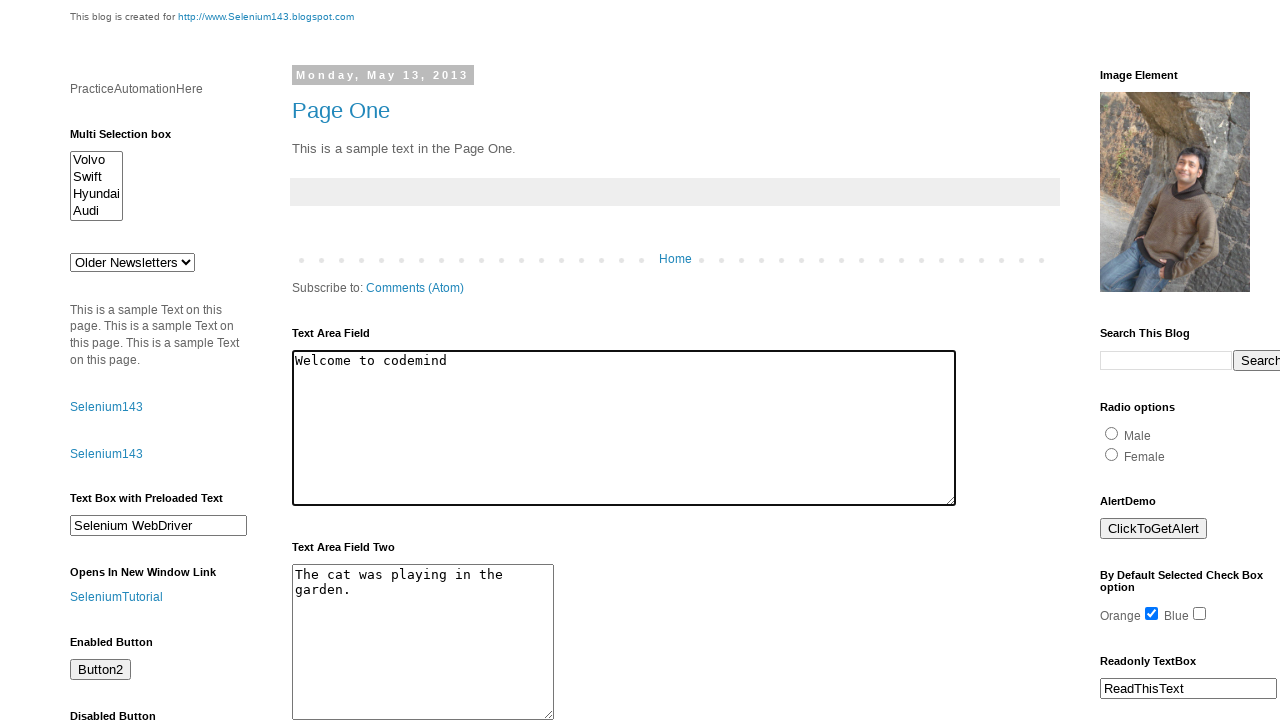